Tests browser window management by resizing, repositioning, maximizing, and going fullscreen

Starting URL: https://www.testotomasyonu.com

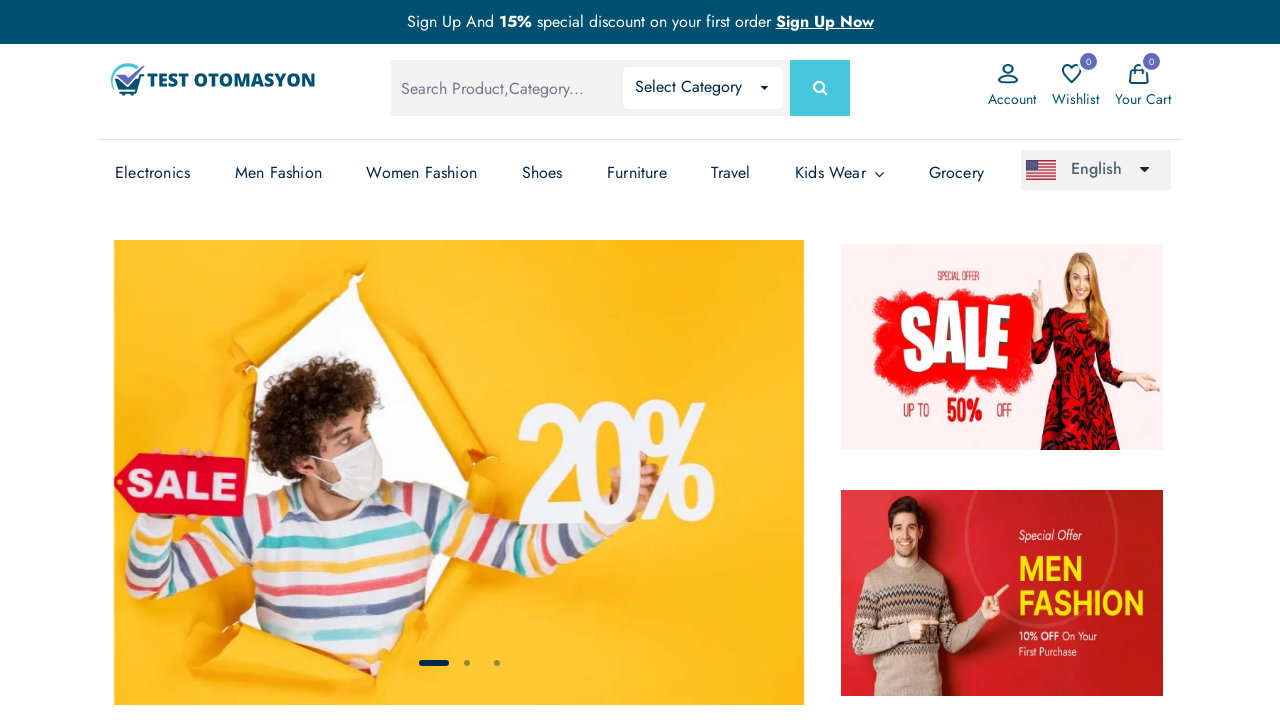

Retrieved initial window position
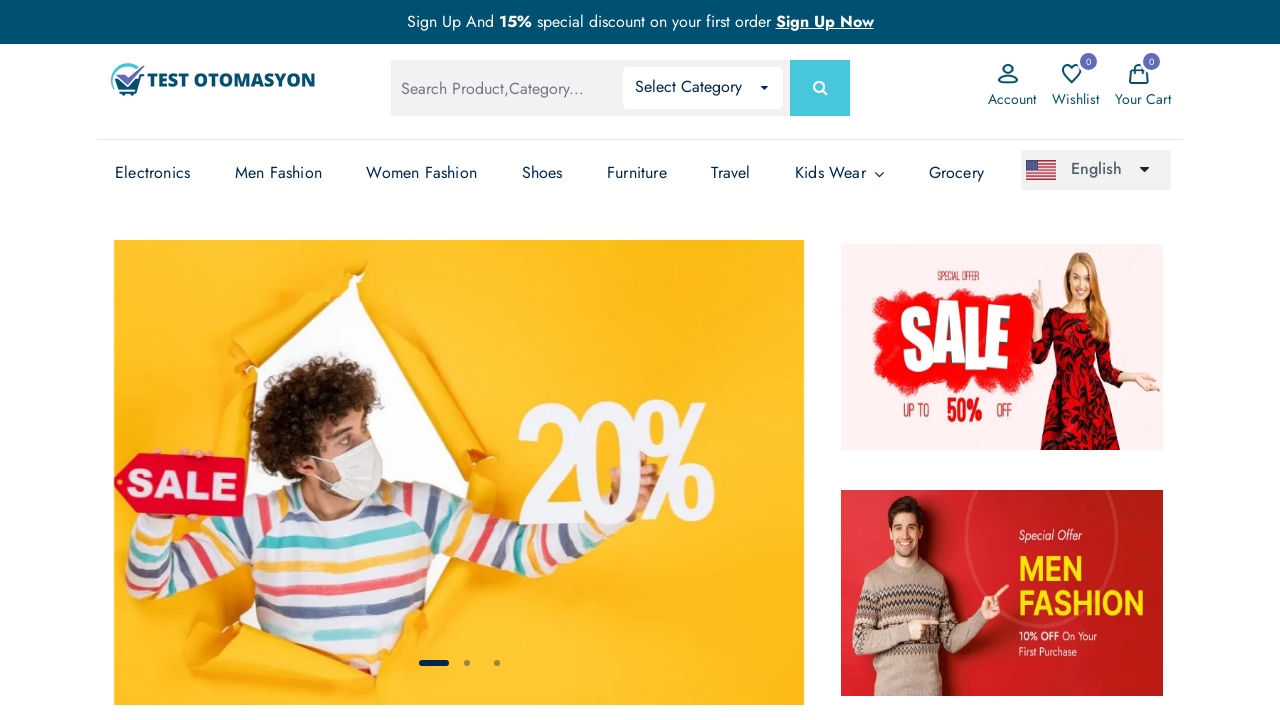

Retrieved initial window size
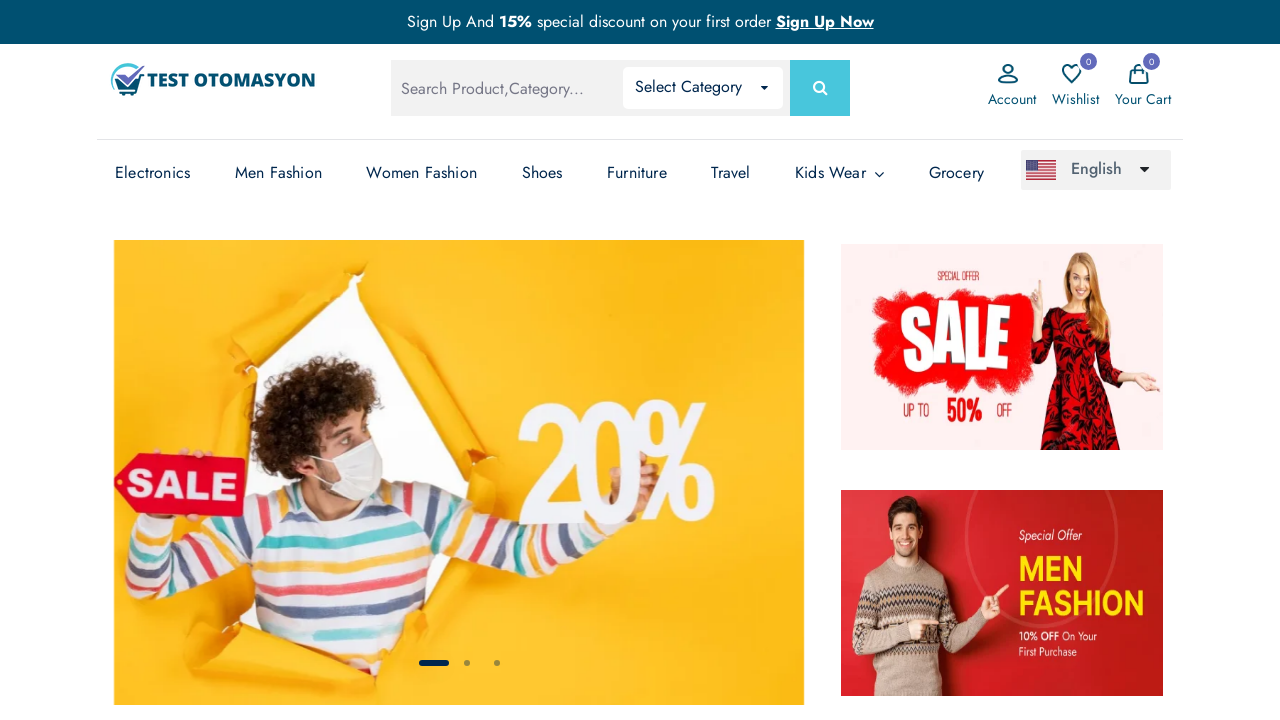

Resized viewport to 500x500 pixels
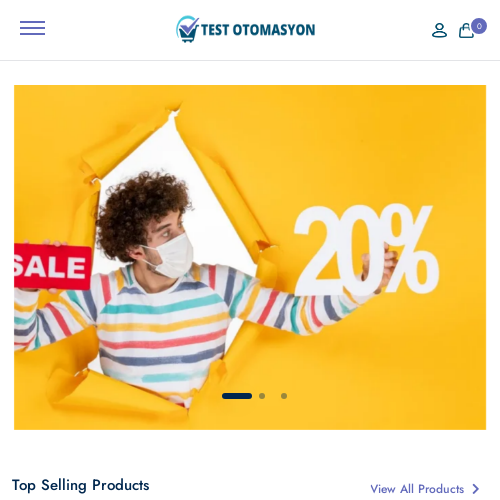

Retrieved resized viewport size
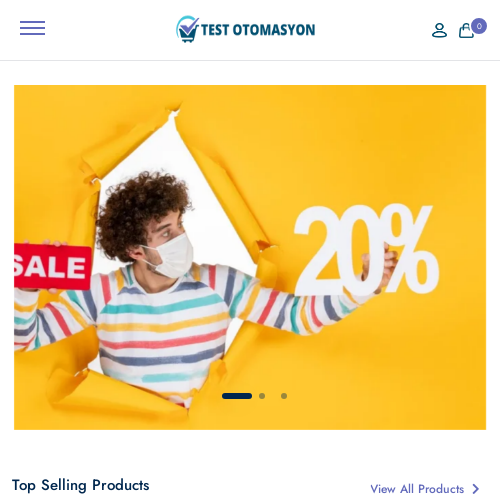

Maximized window by setting viewport to 1728x1079 pixels
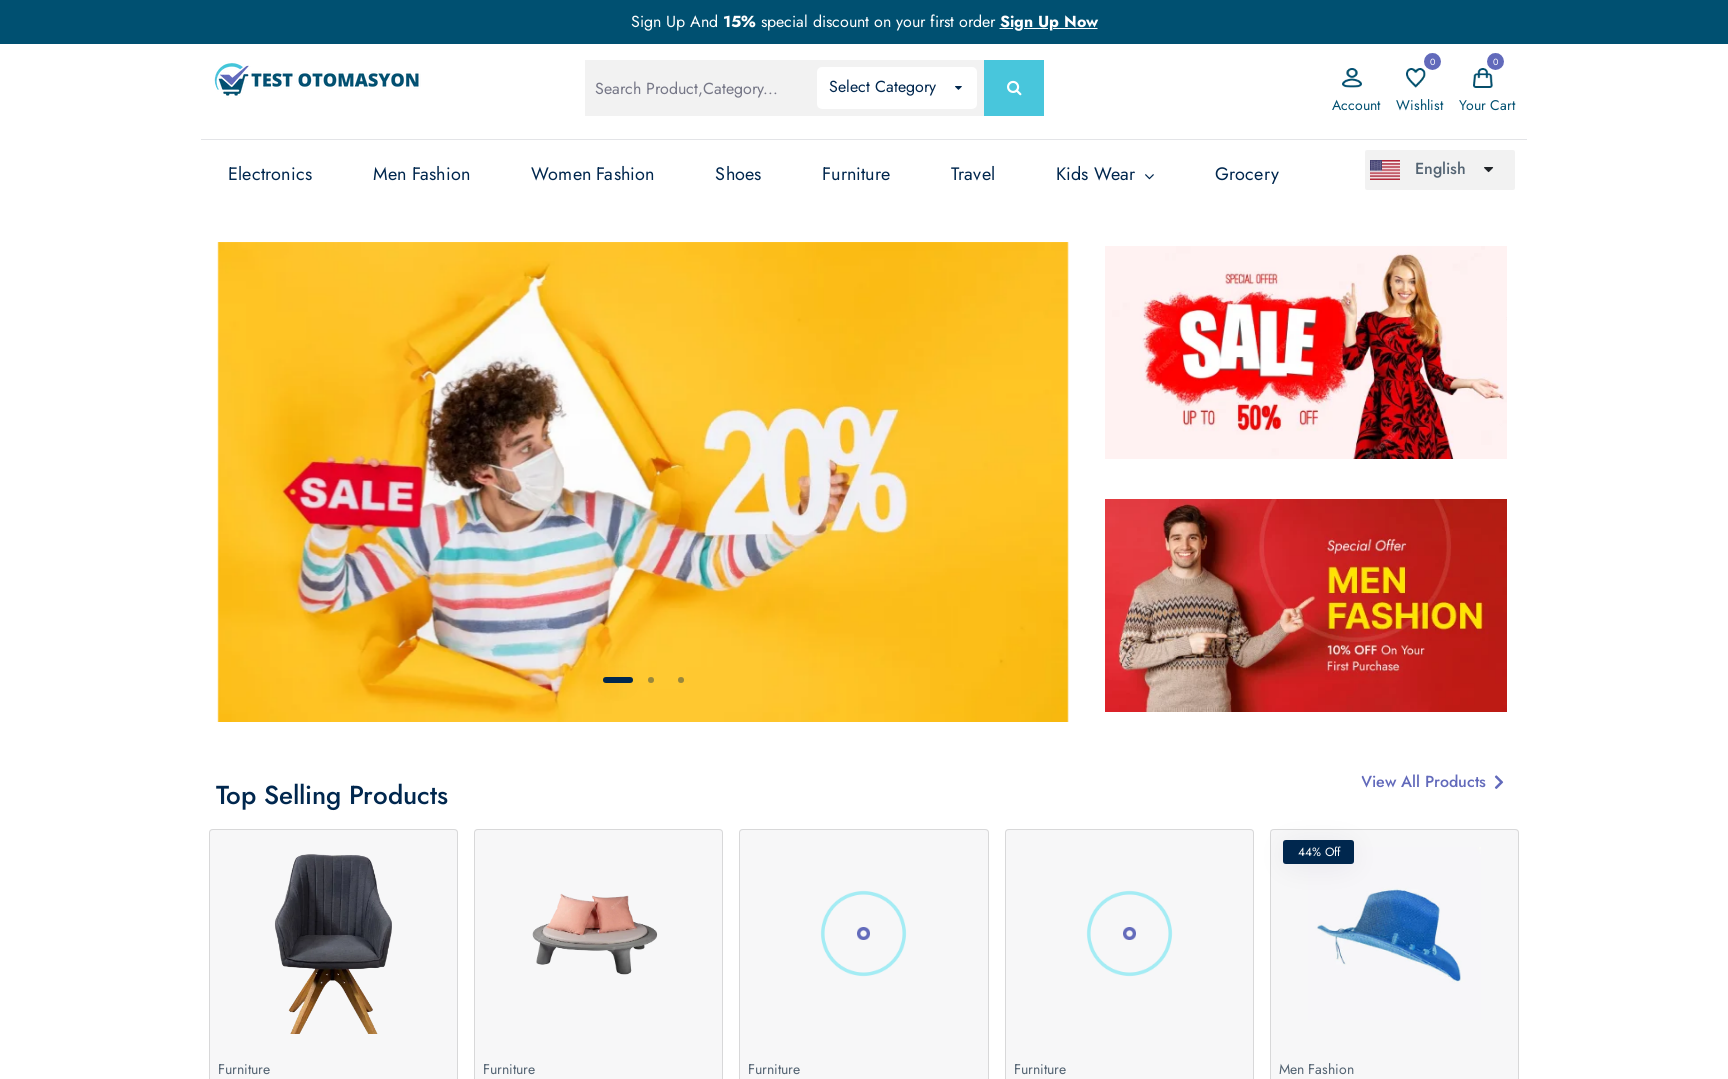

Retrieved maximized window size
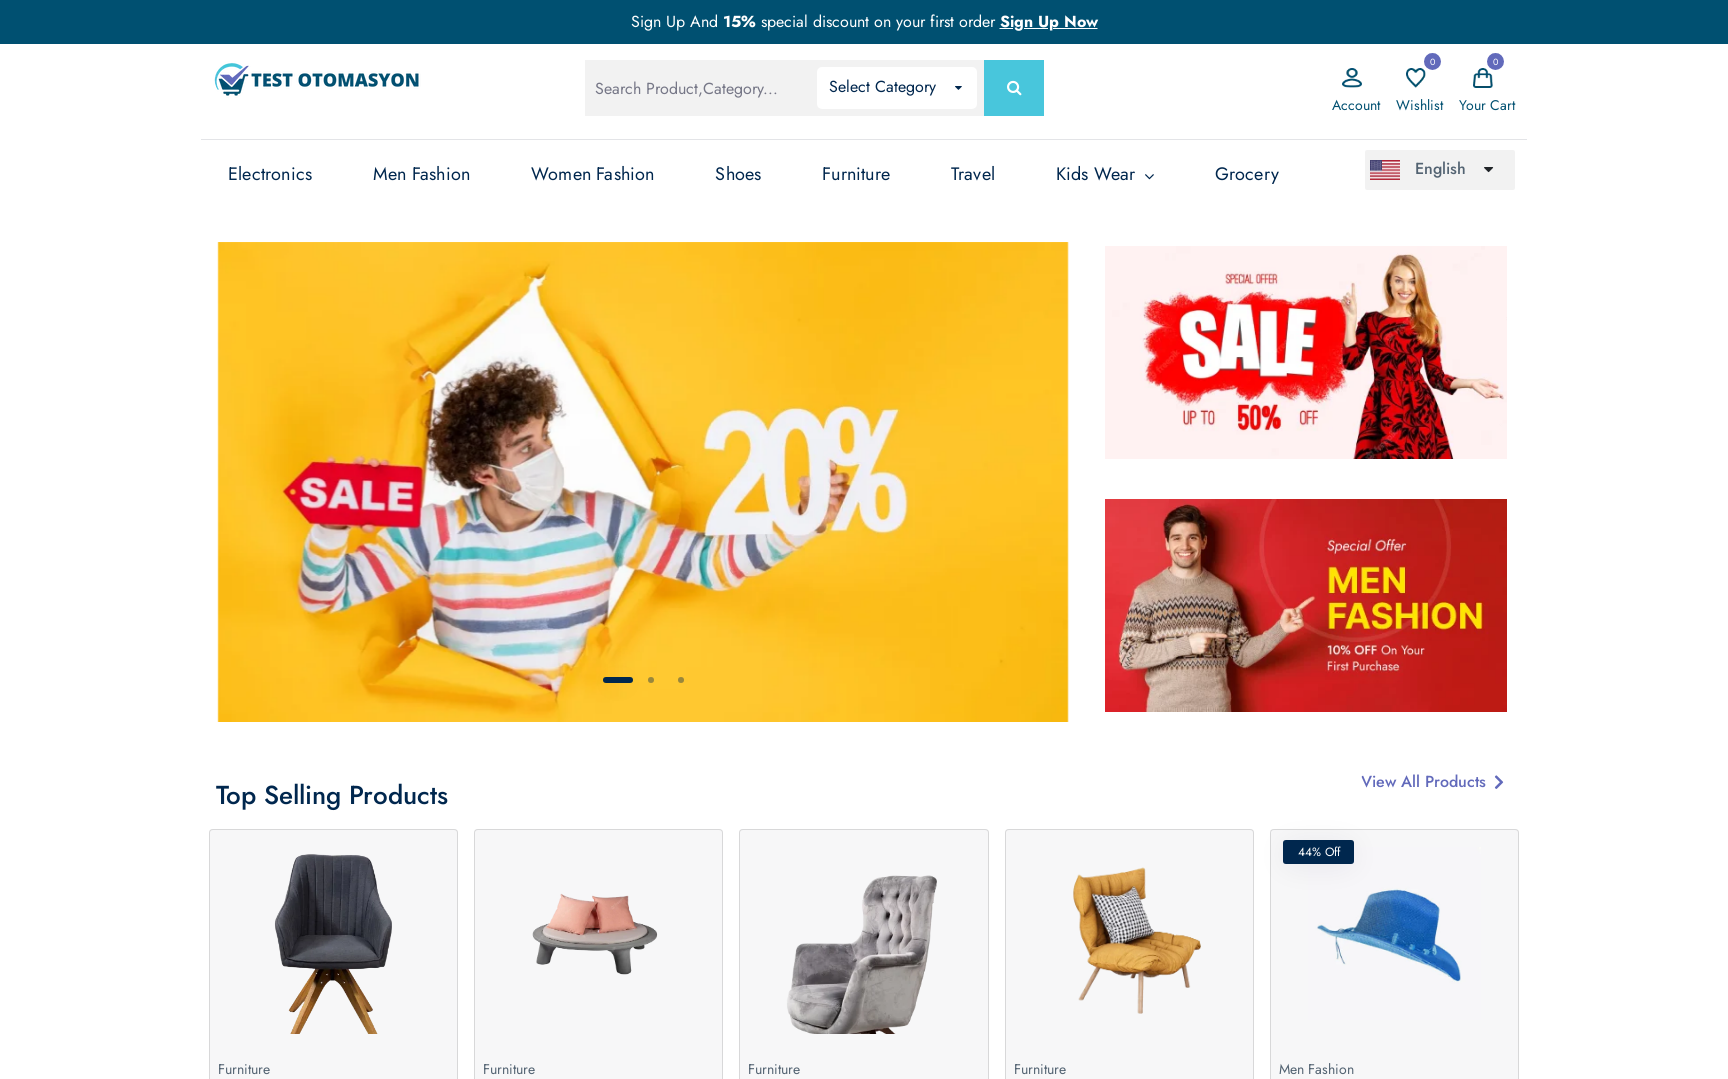

Entered fullscreen mode
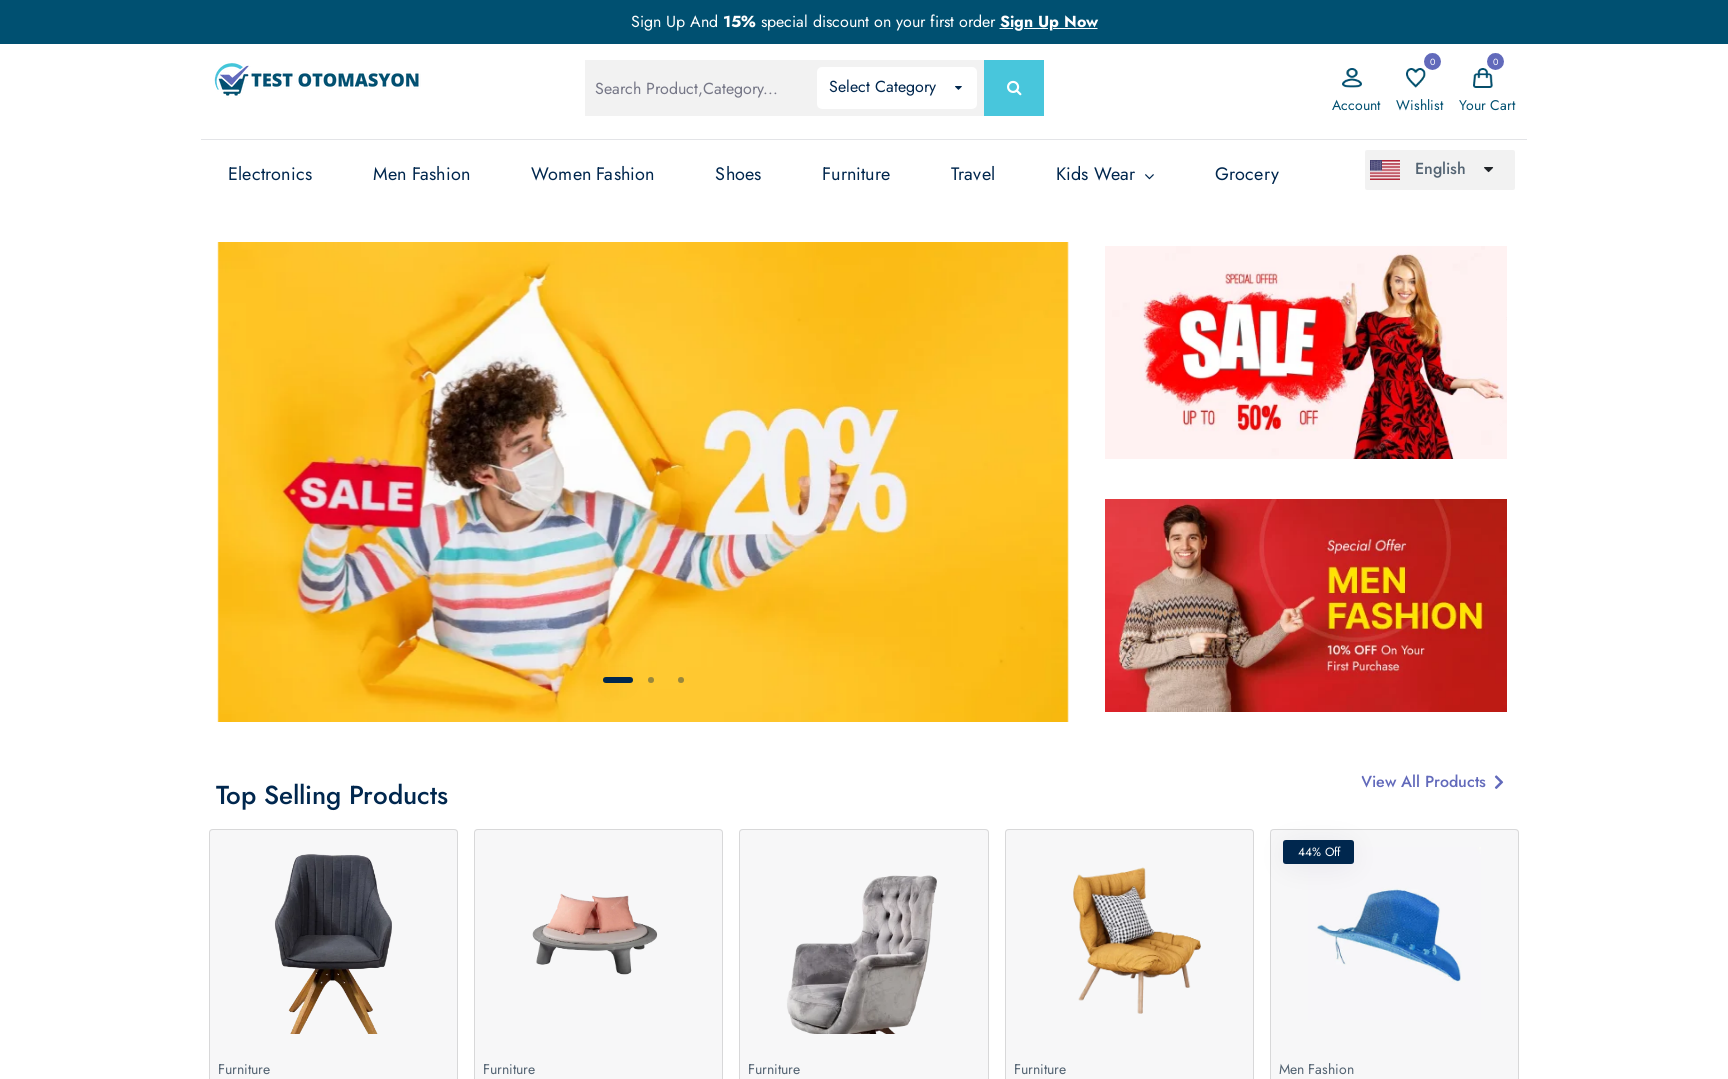

Waited 1 second to observe fullscreen effect
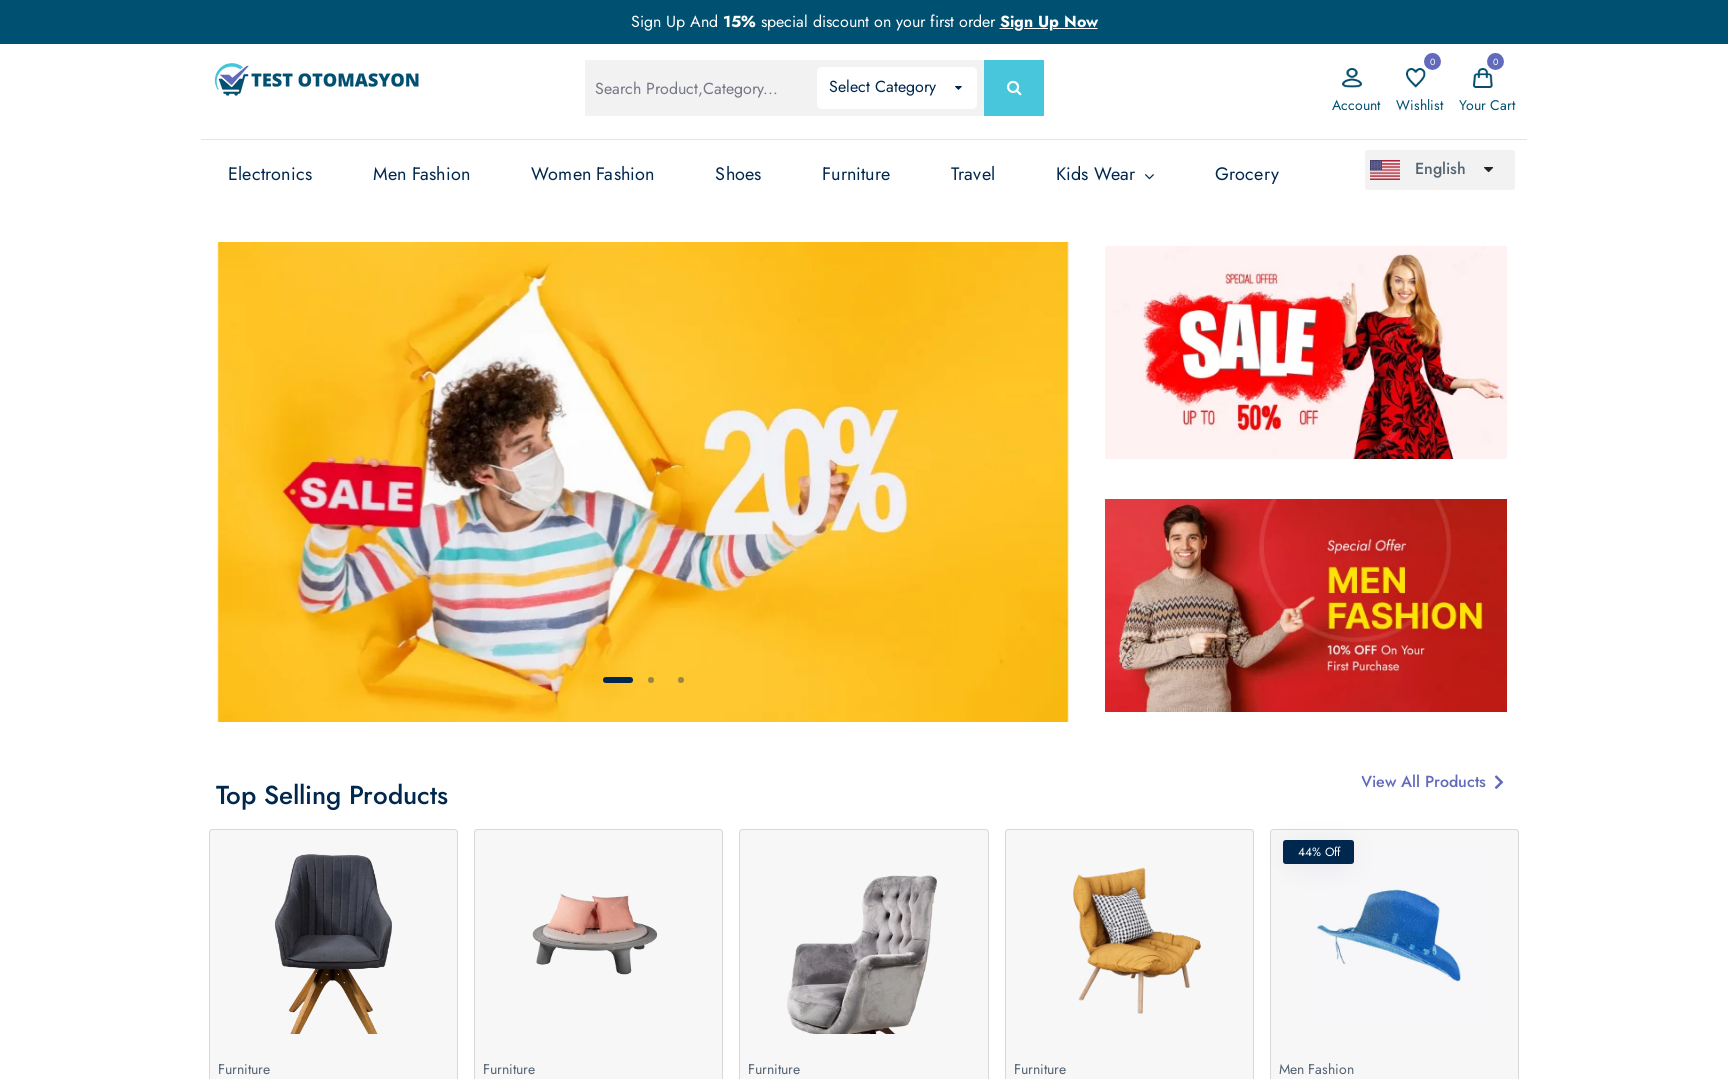

Exited fullscreen mode
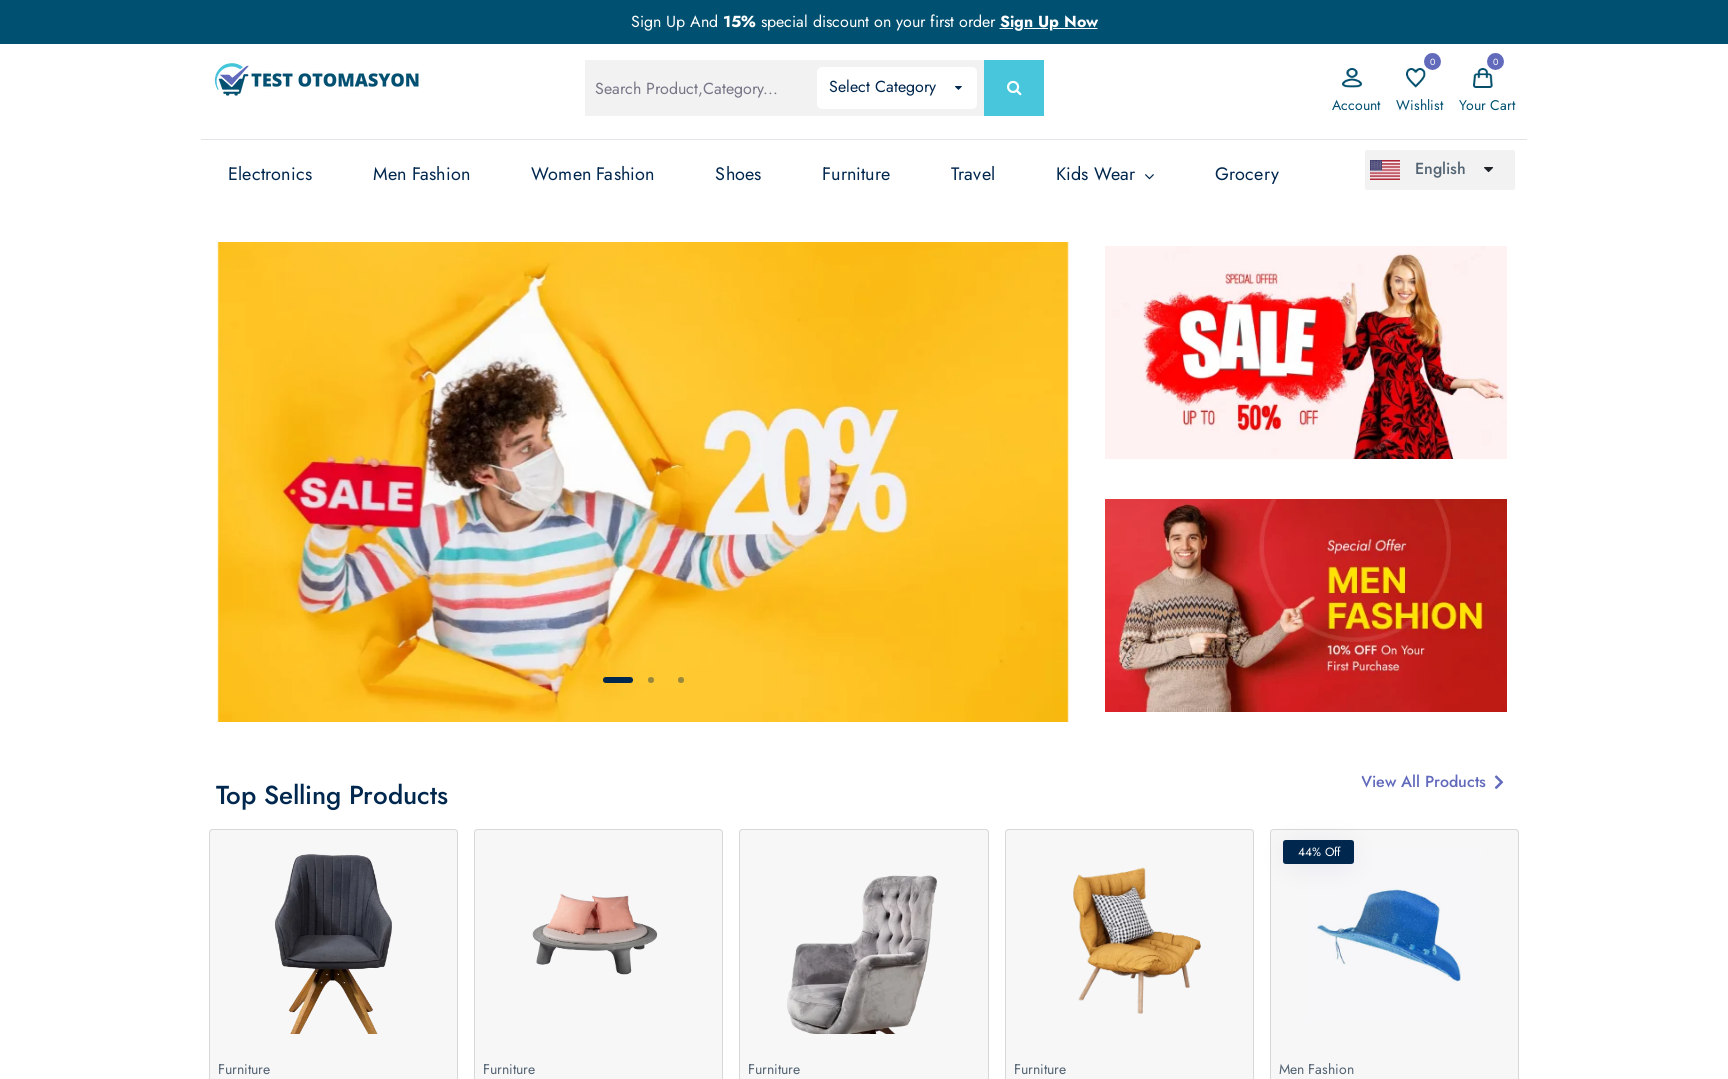

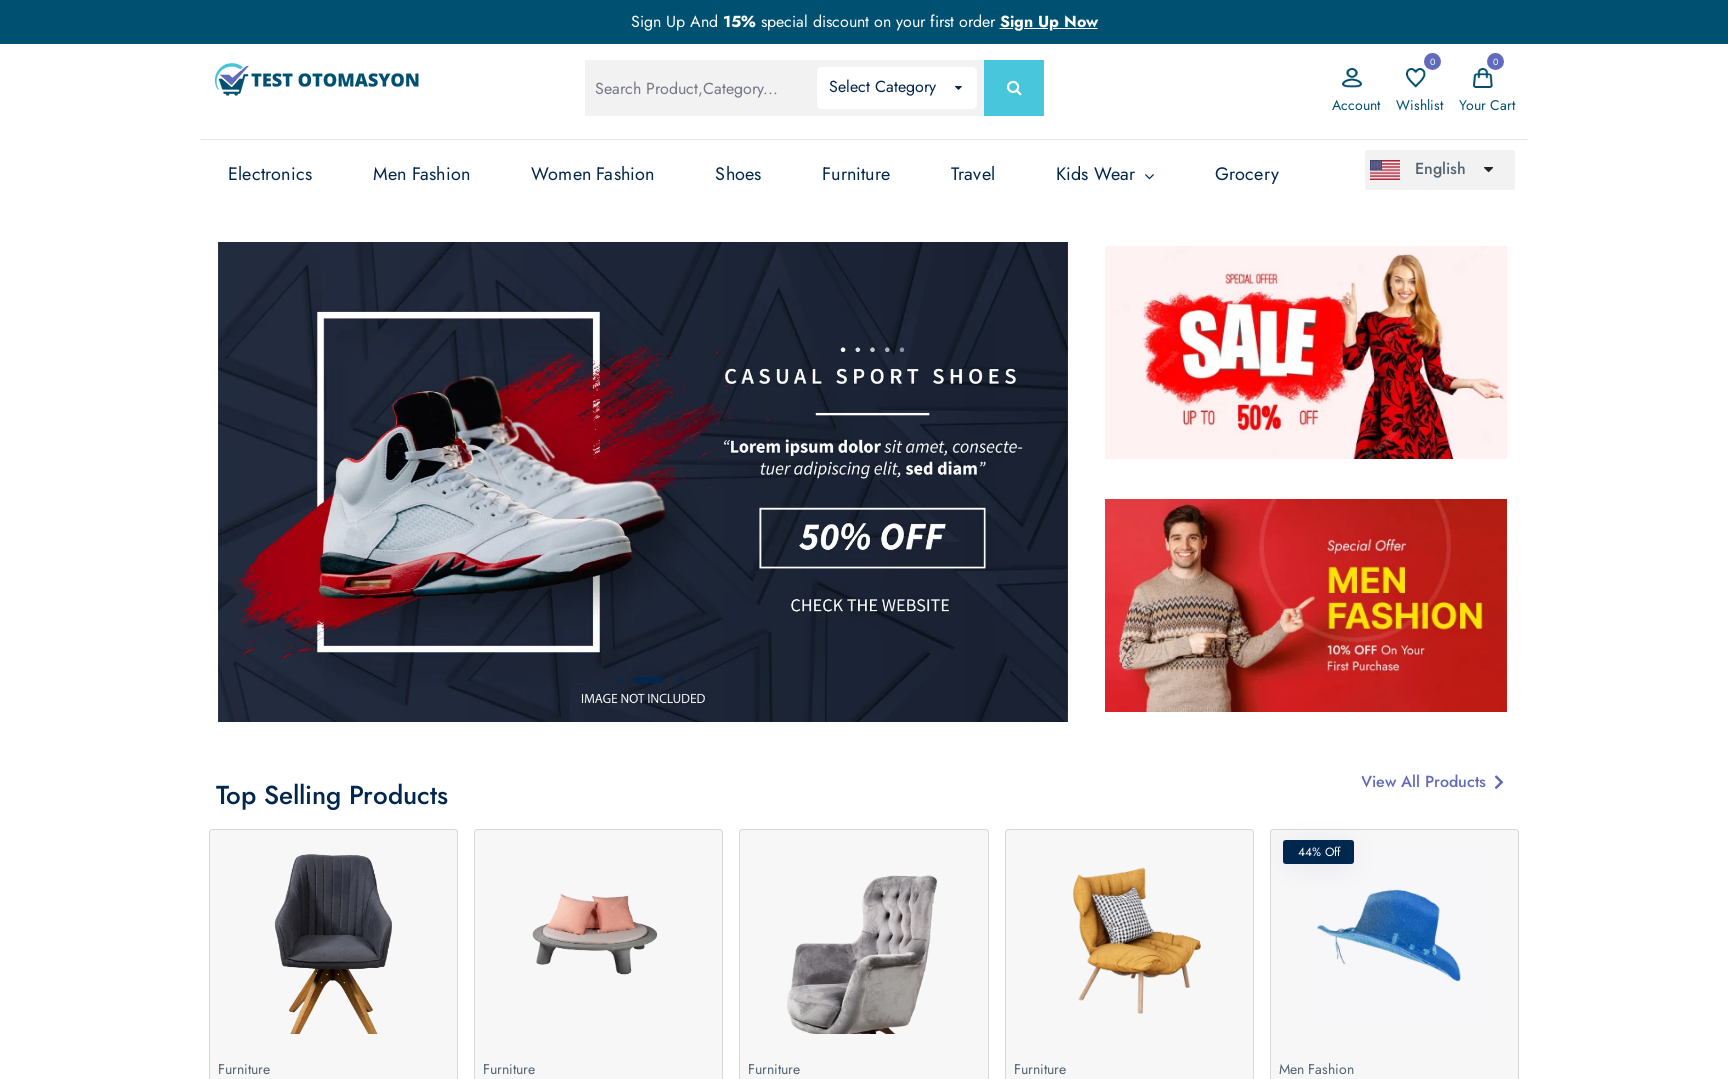